Tests opening a new browser window, navigating to a different URL in the new window, and verifying that two window handles exist.

Starting URL: https://the-internet.herokuapp.com/windows

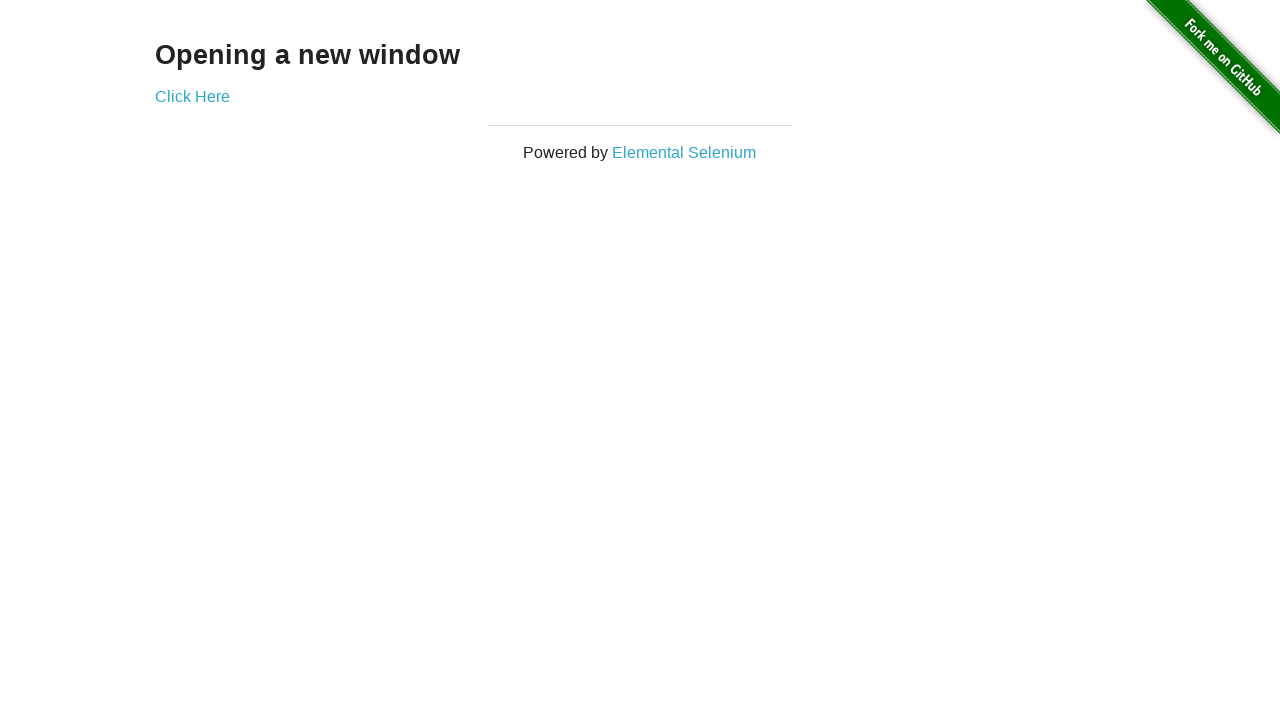

Opened a new browser window
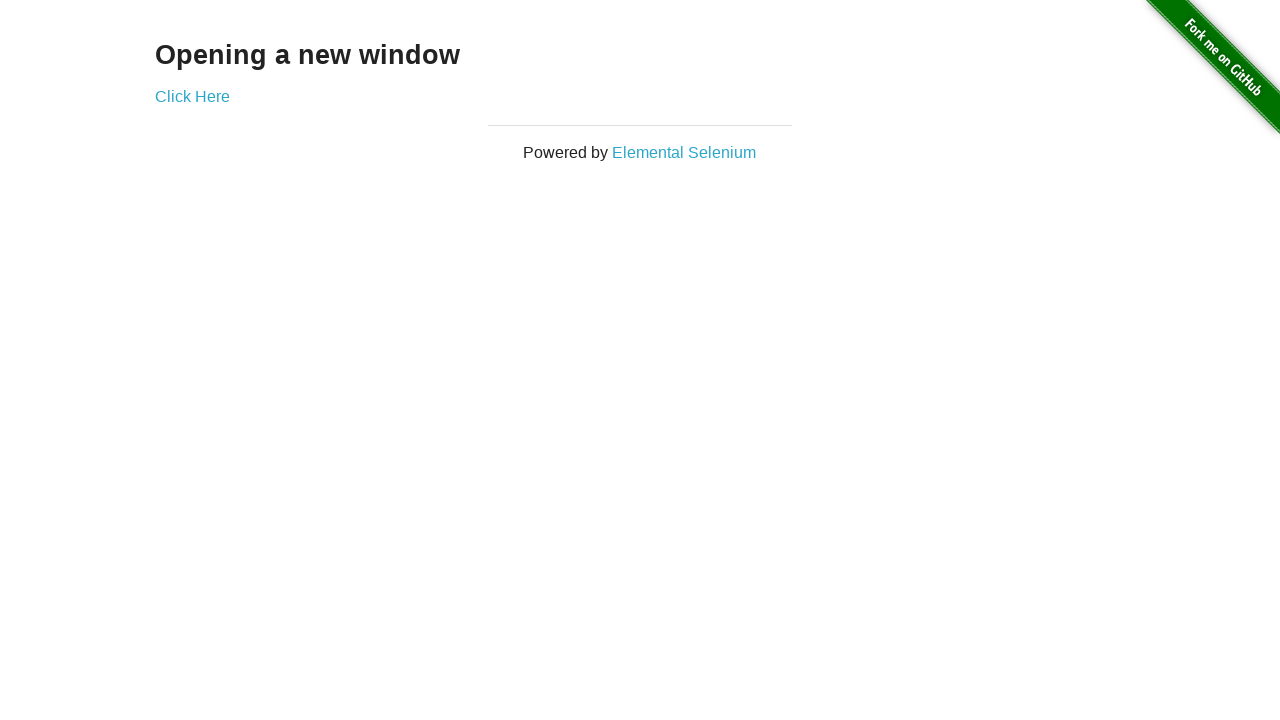

Navigated to typos page in the new window
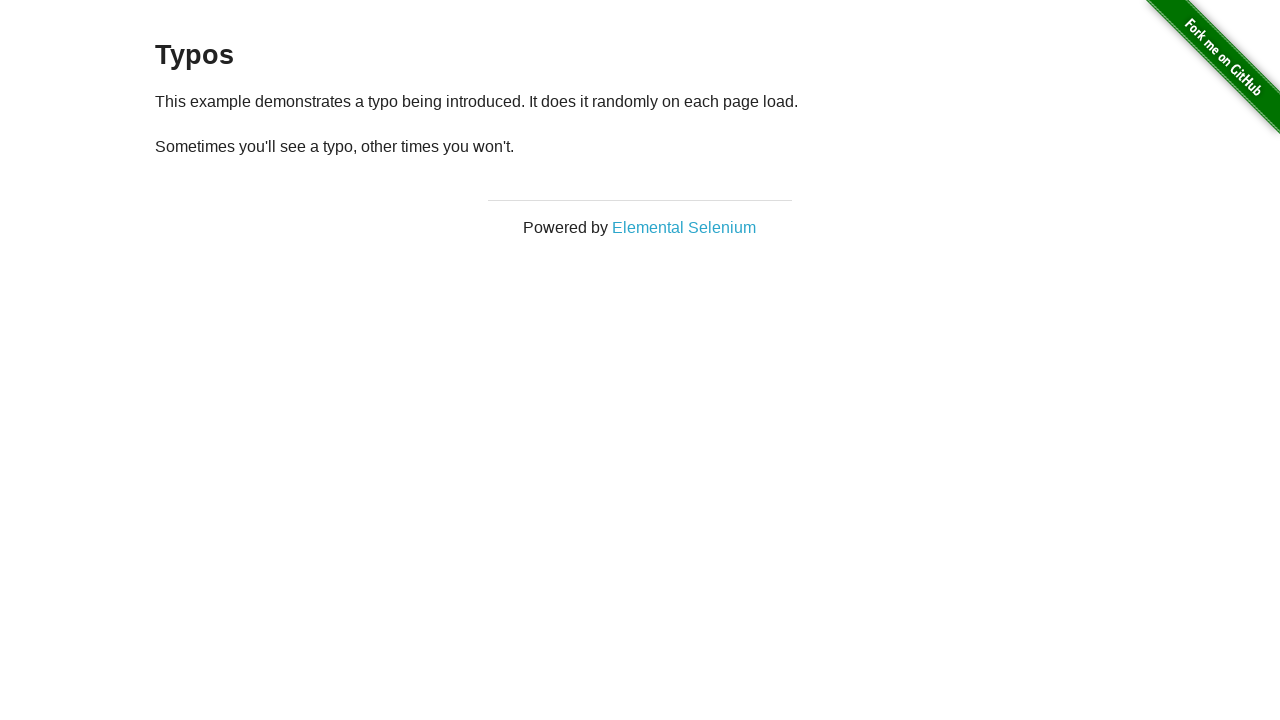

Verified that two window handles exist
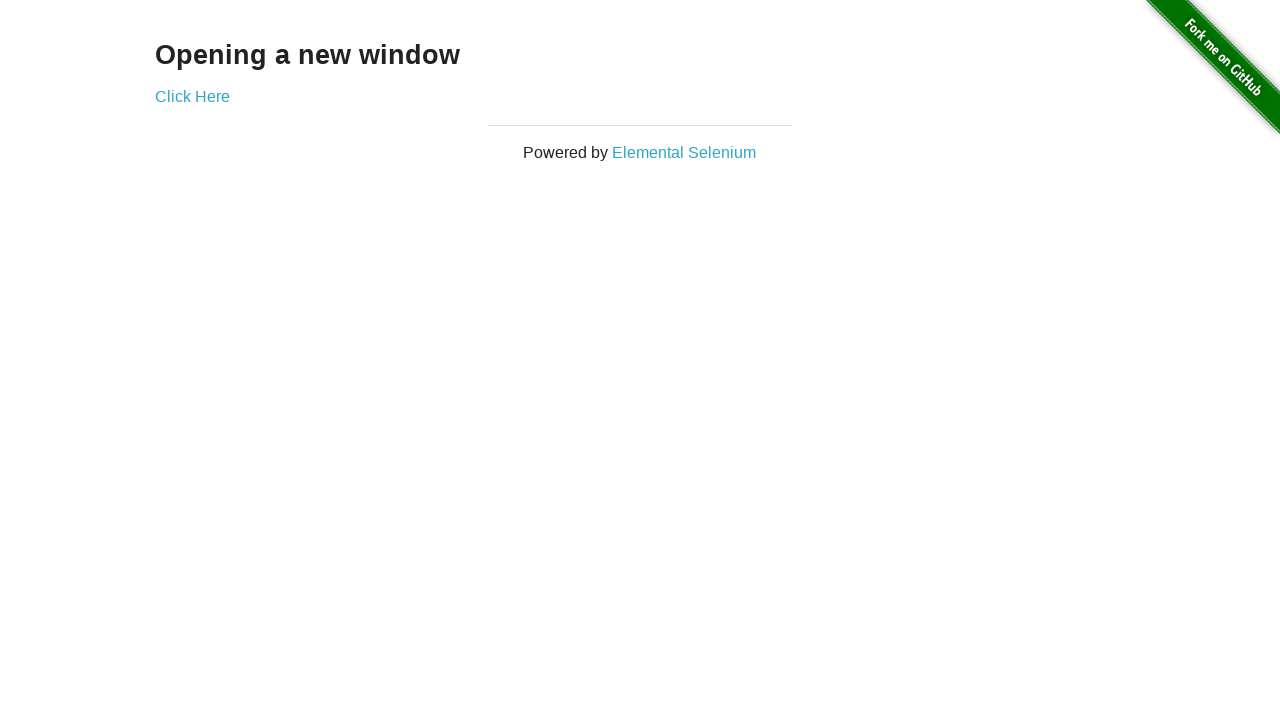

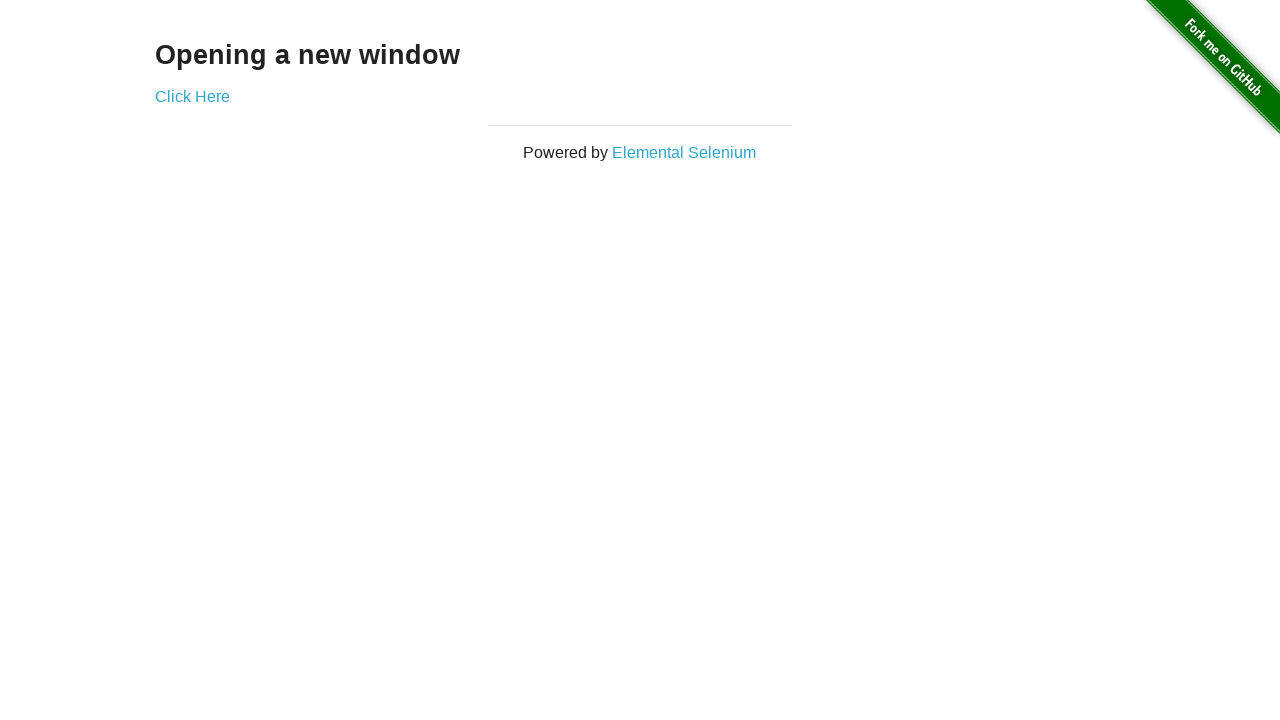